Tests login form error handling when username is empty but password is valid

Starting URL: https://the-internet.herokuapp.com/login

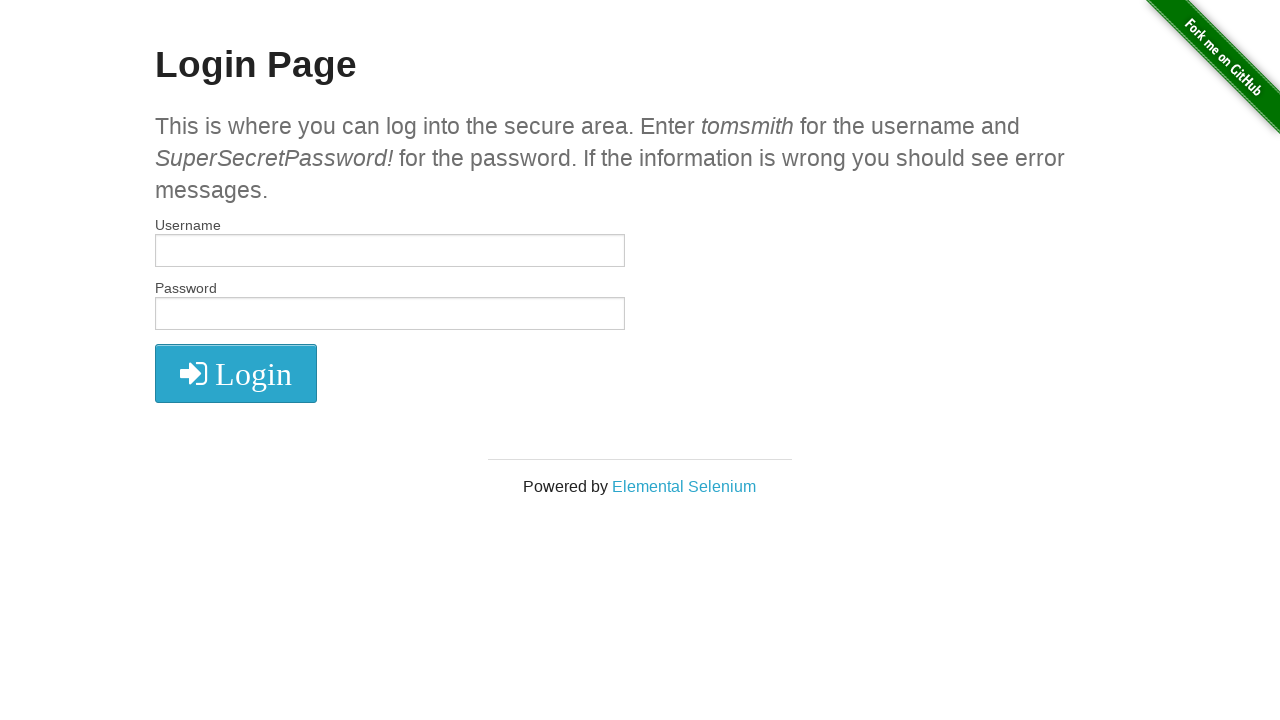

Filled username field with empty value on #username
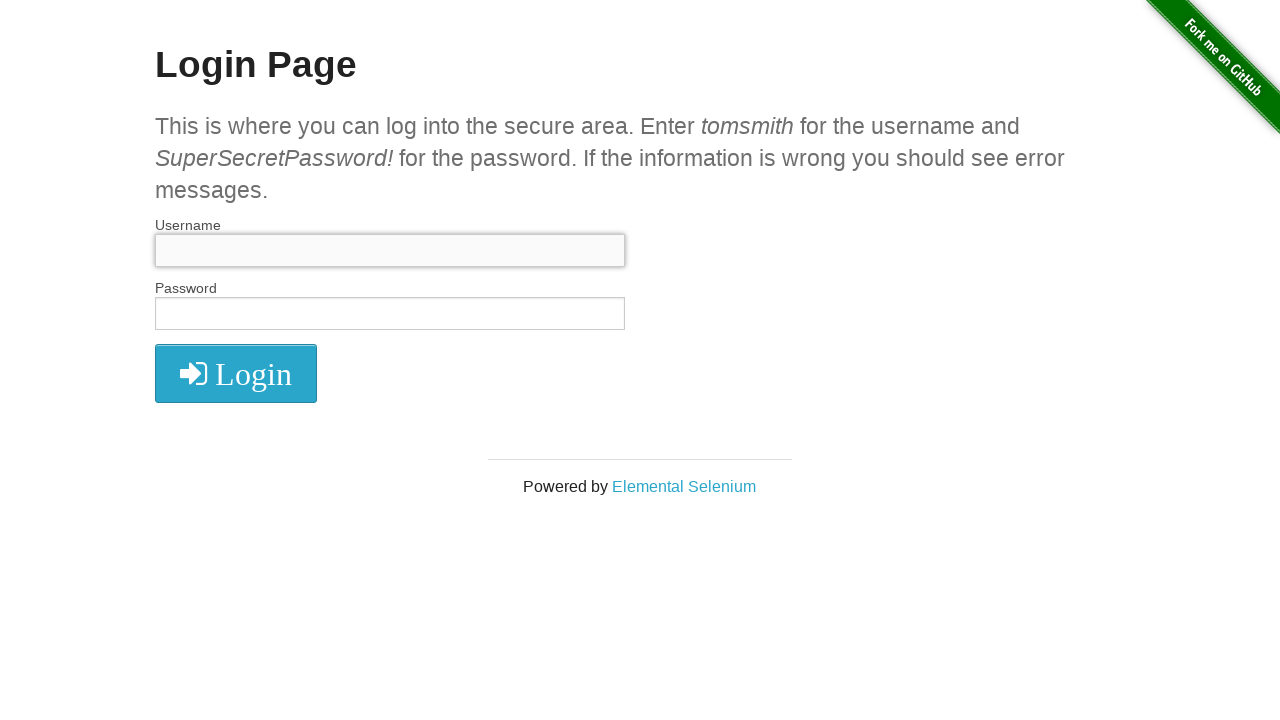

Filled password field with valid password on #password
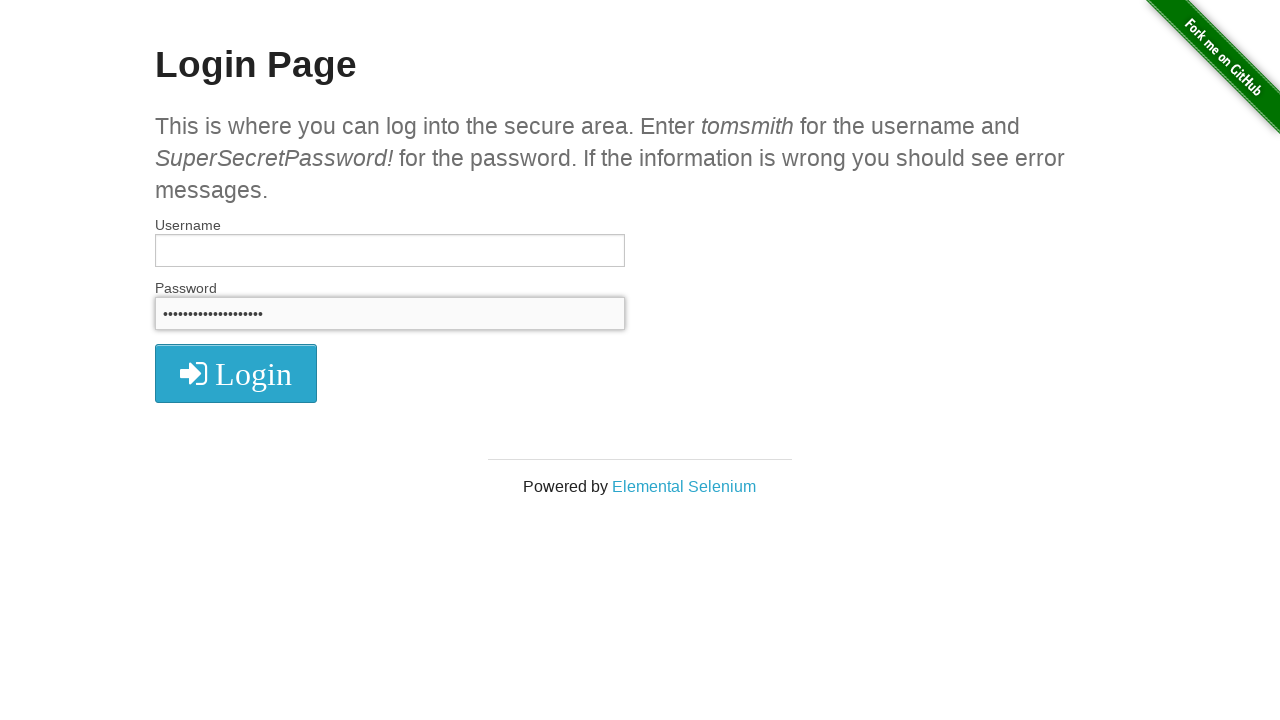

Clicked login button with empty username at (236, 373) on button[type='submit']
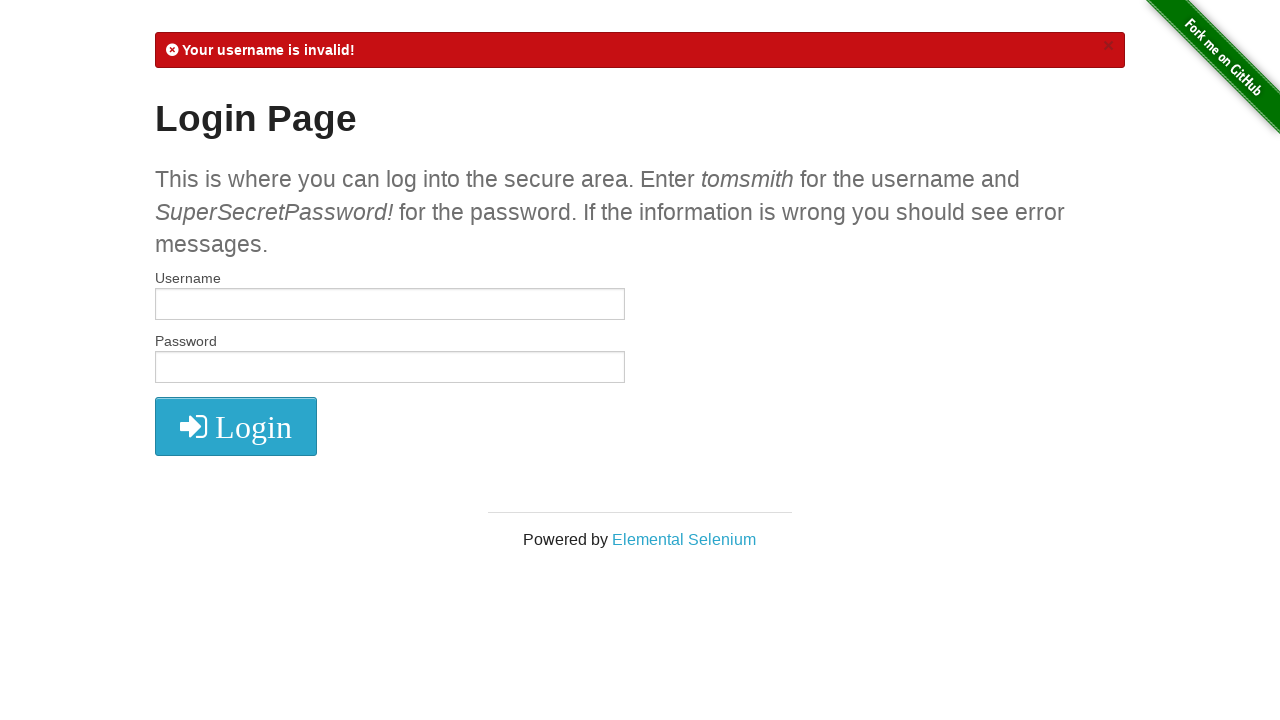

Error message flash element displayed
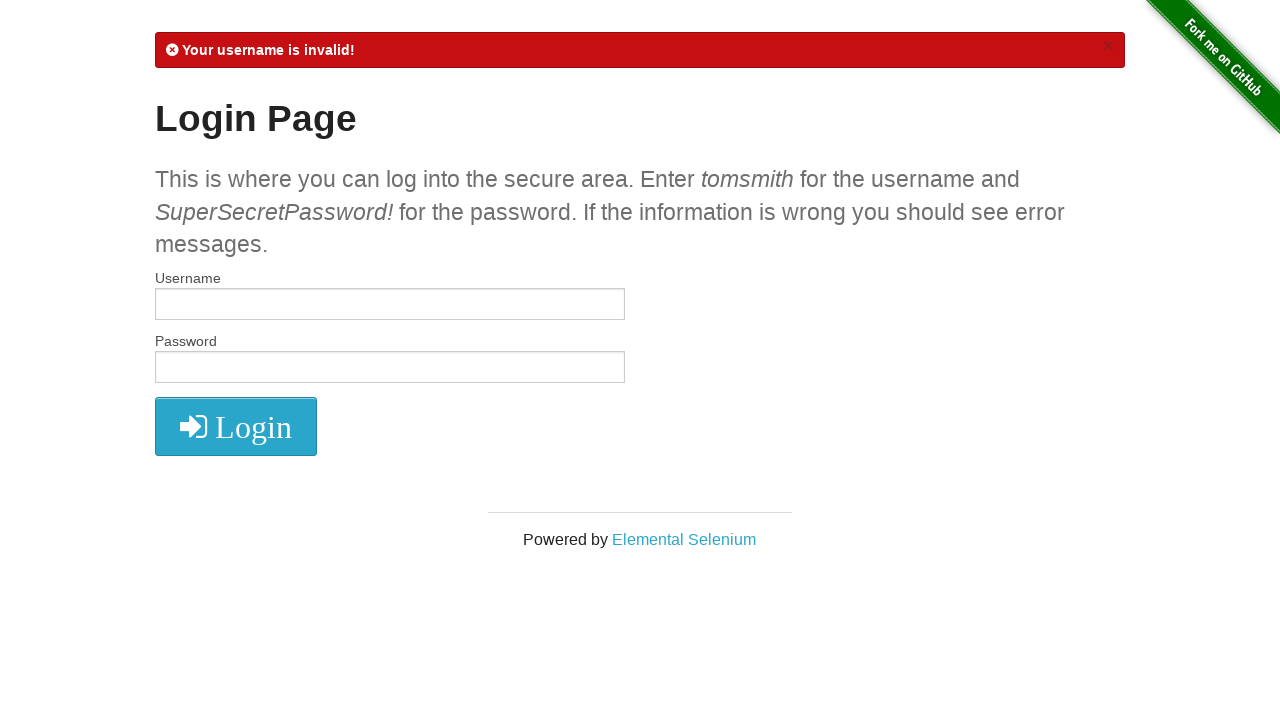

Clicked login button again at (236, 427) on button[type='submit']
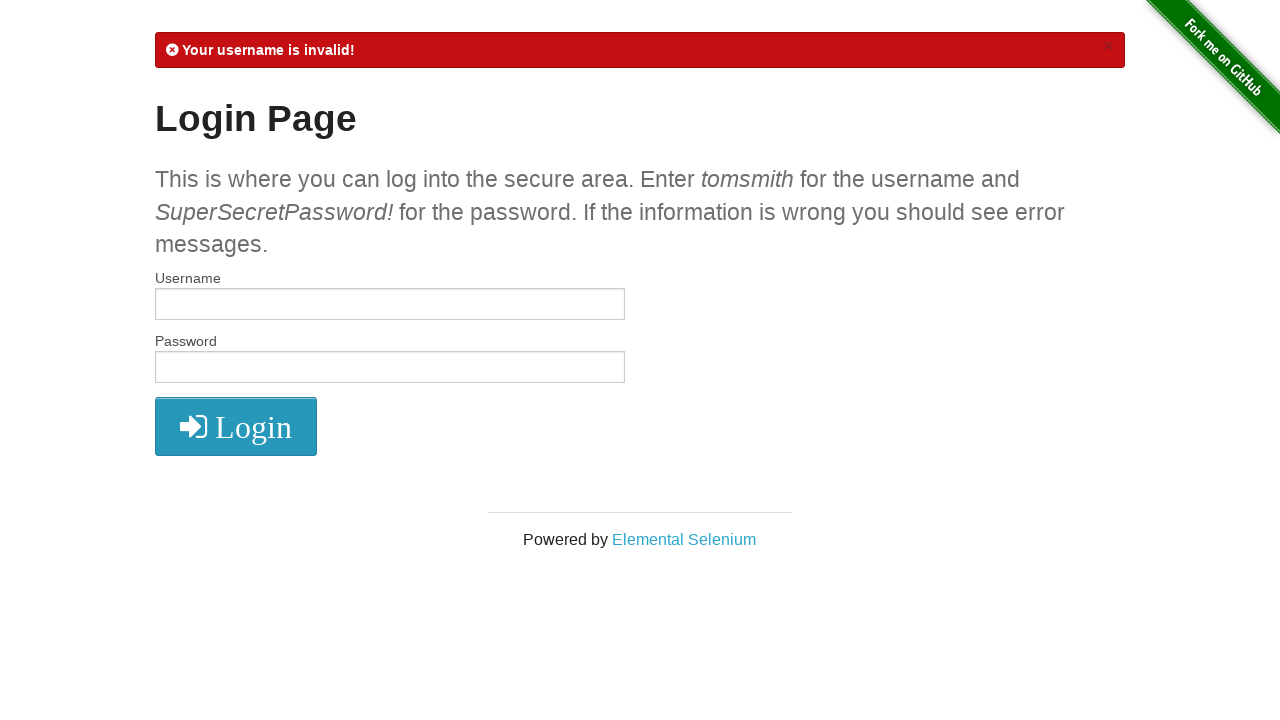

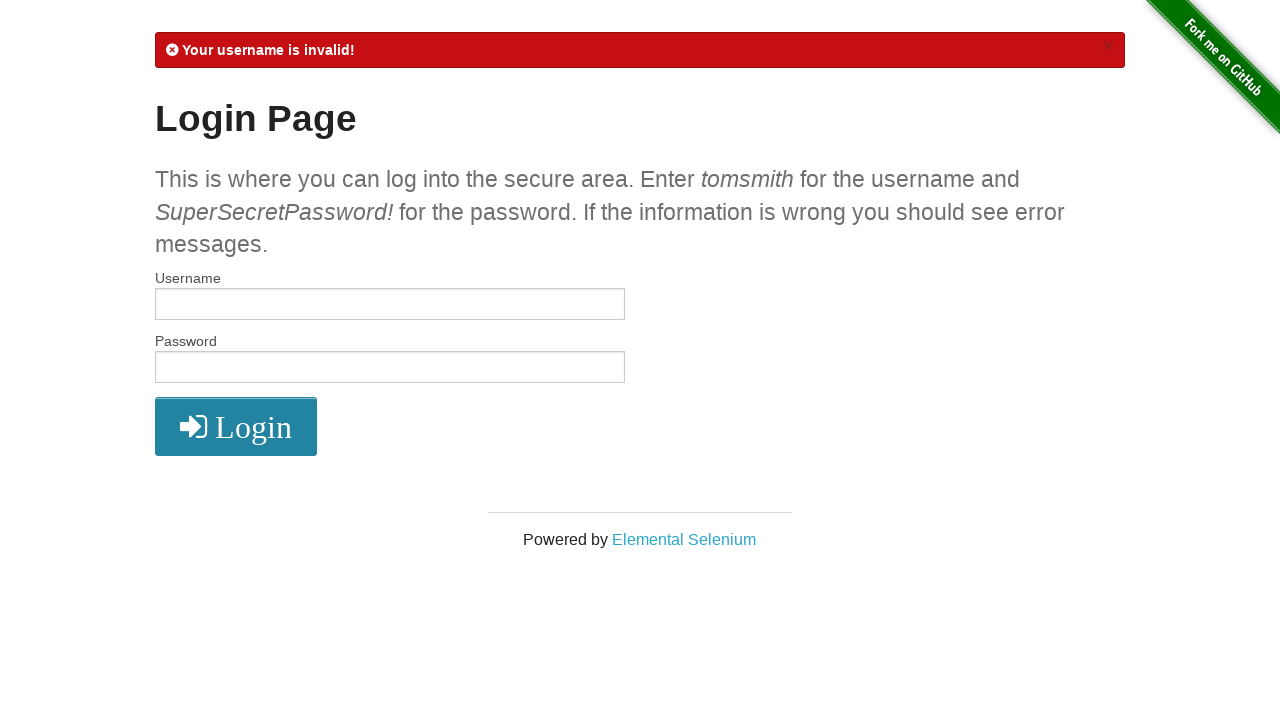